Tests search functionality on a grocery store practice site by typing a search term, verifying products are displayed, and adding an item to cart

Starting URL: https://rahulshettyacademy.com/seleniumPractise/#/

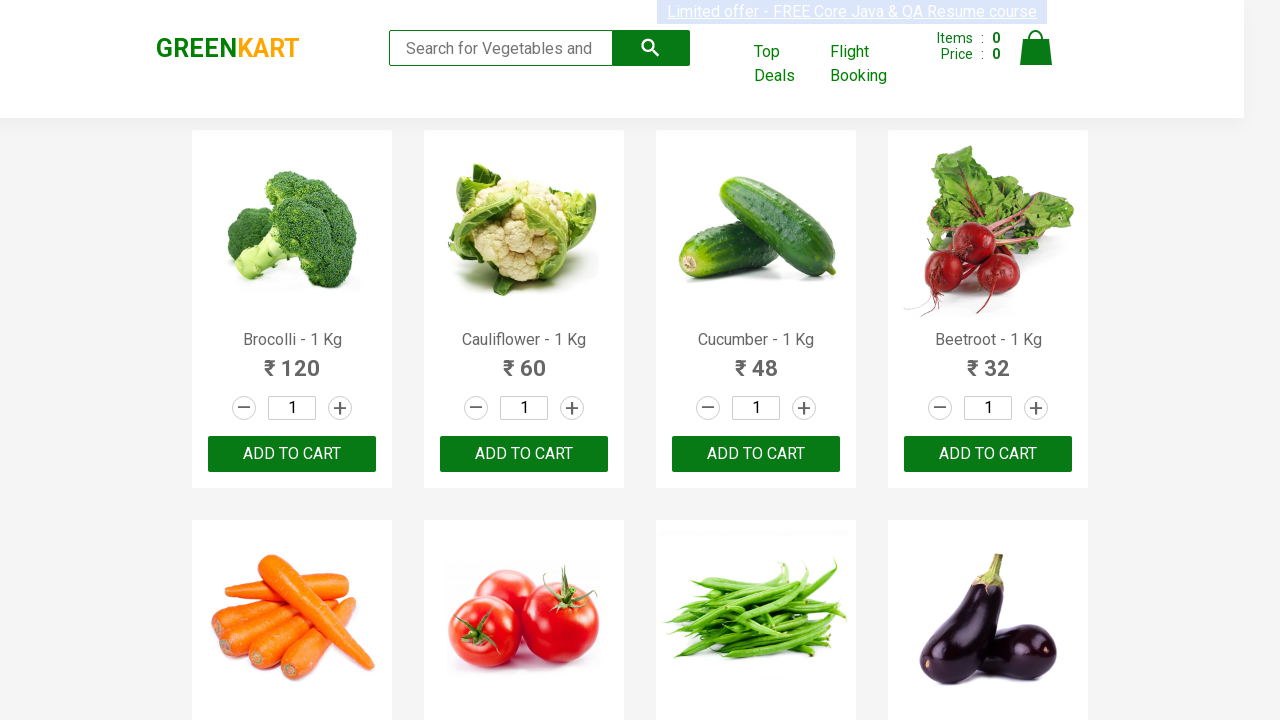

Navigated to grocery store practice site
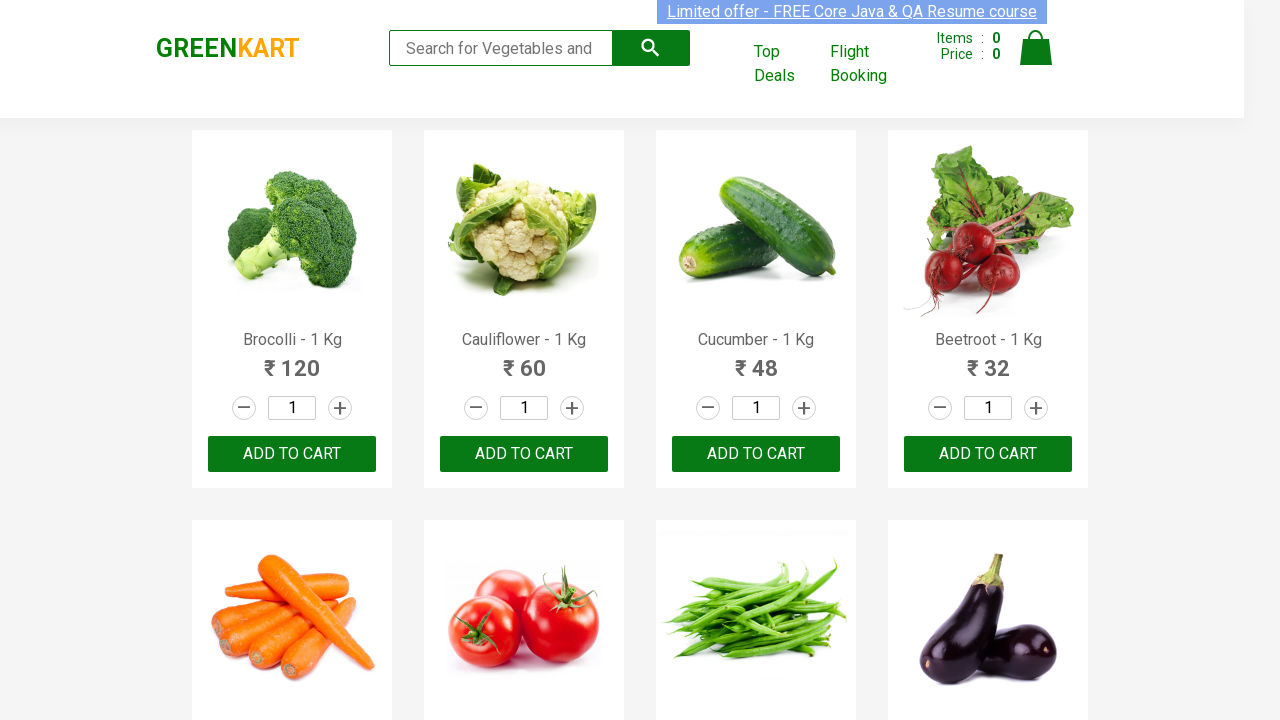

Typed 'ca' in search field on .search-keyword
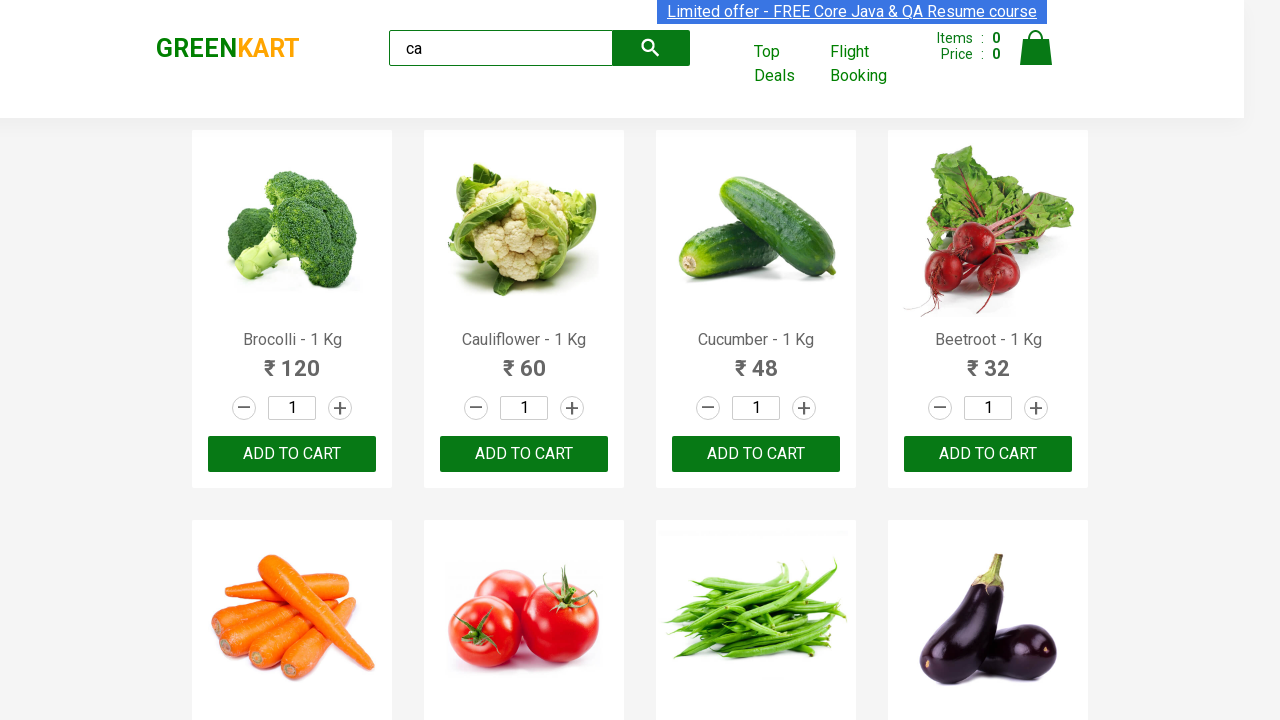

Waited for products to be visible
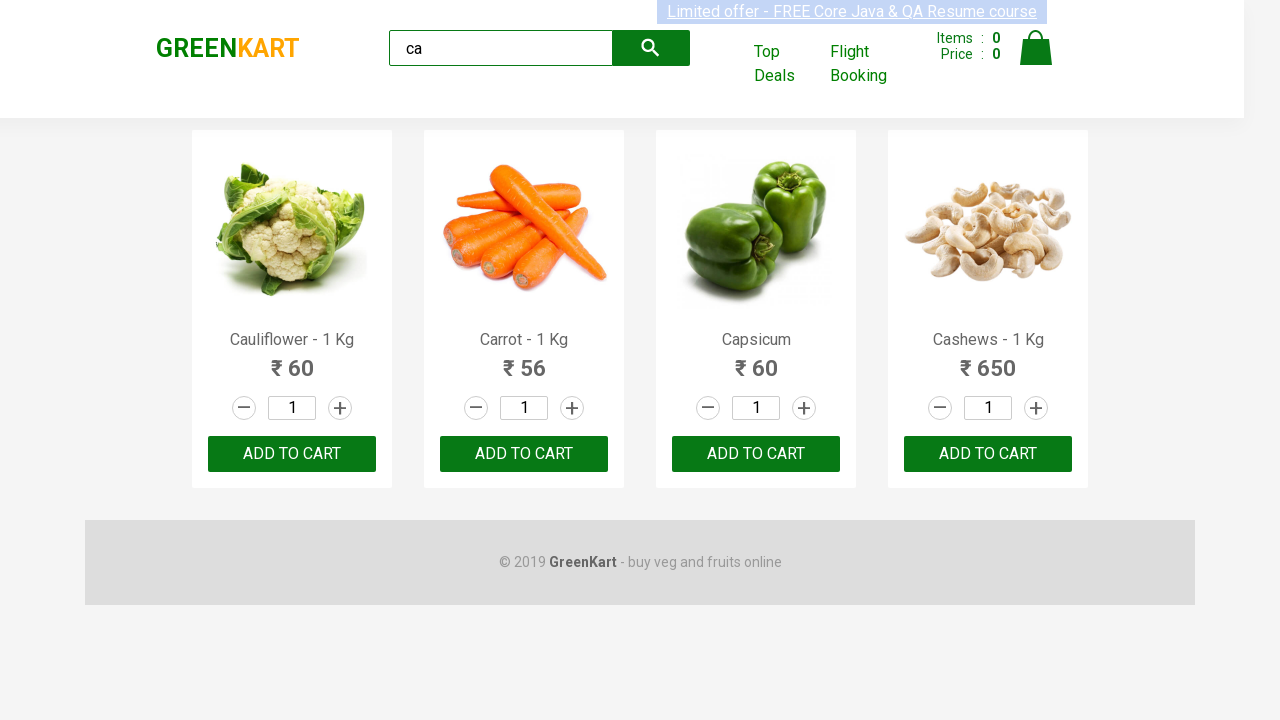

Verified 5 product(s) are displayed in search results
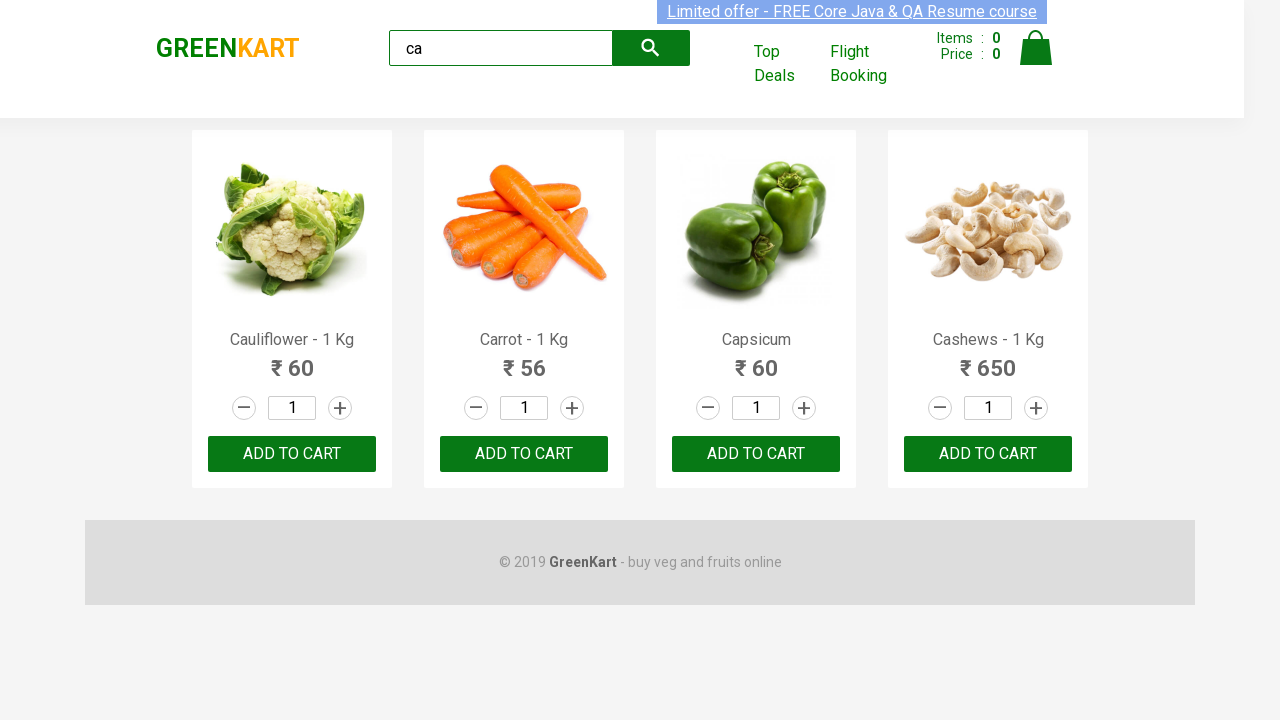

Clicked 'ADD TO CART' button on the third product at (756, 454) on .products .product >> nth=2 >> button:has-text('ADD TO CART')
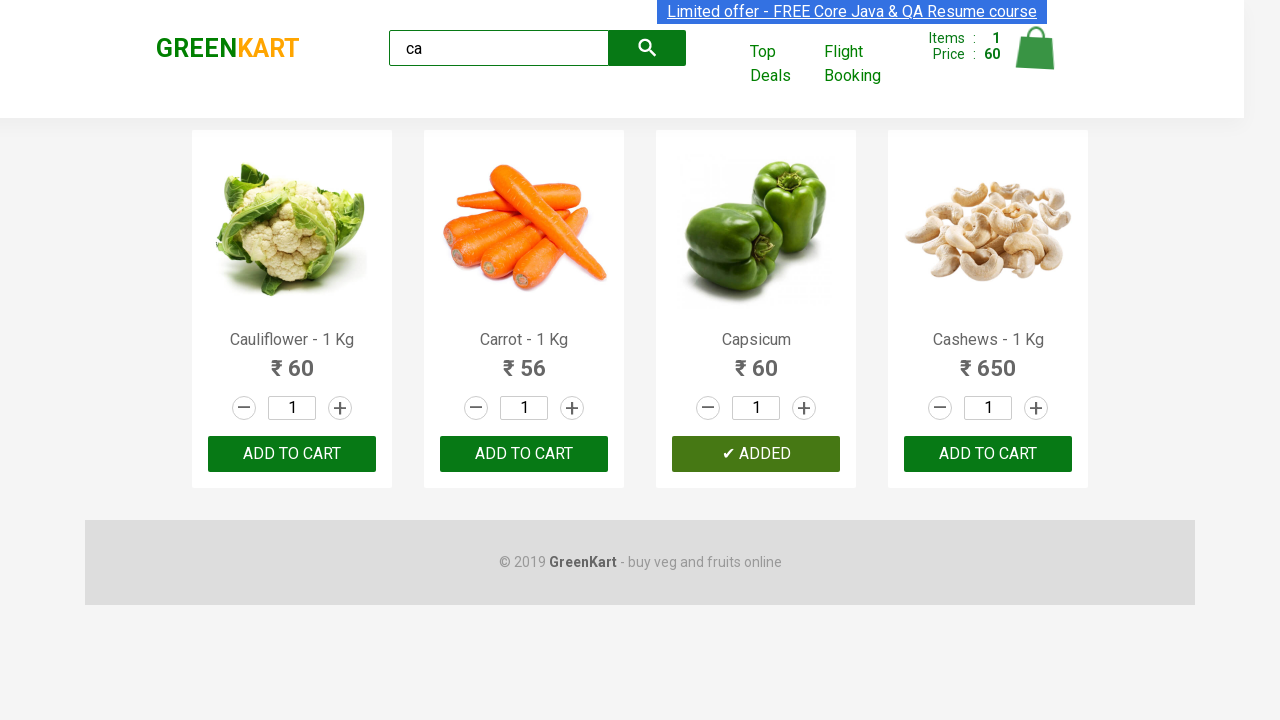

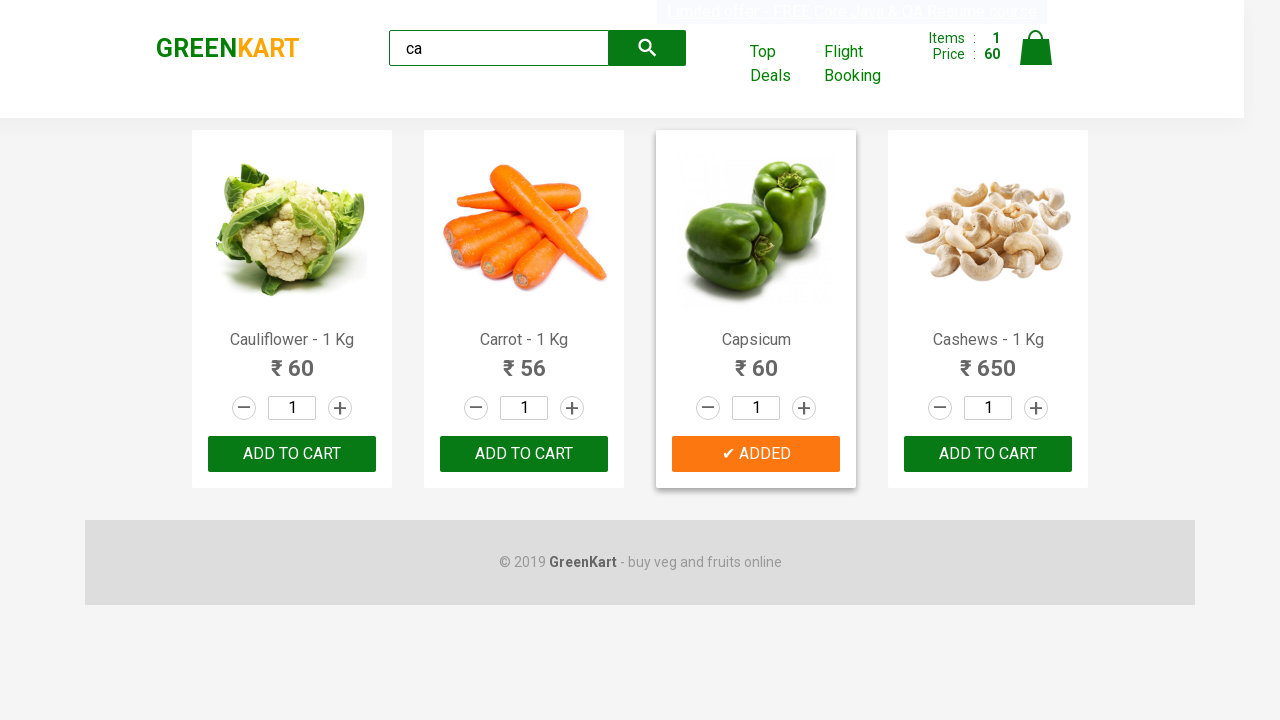